Tests accepting a simple alert dialog by clicking a button to trigger the alert and then accepting it

Starting URL: https://demoqa.com/alerts

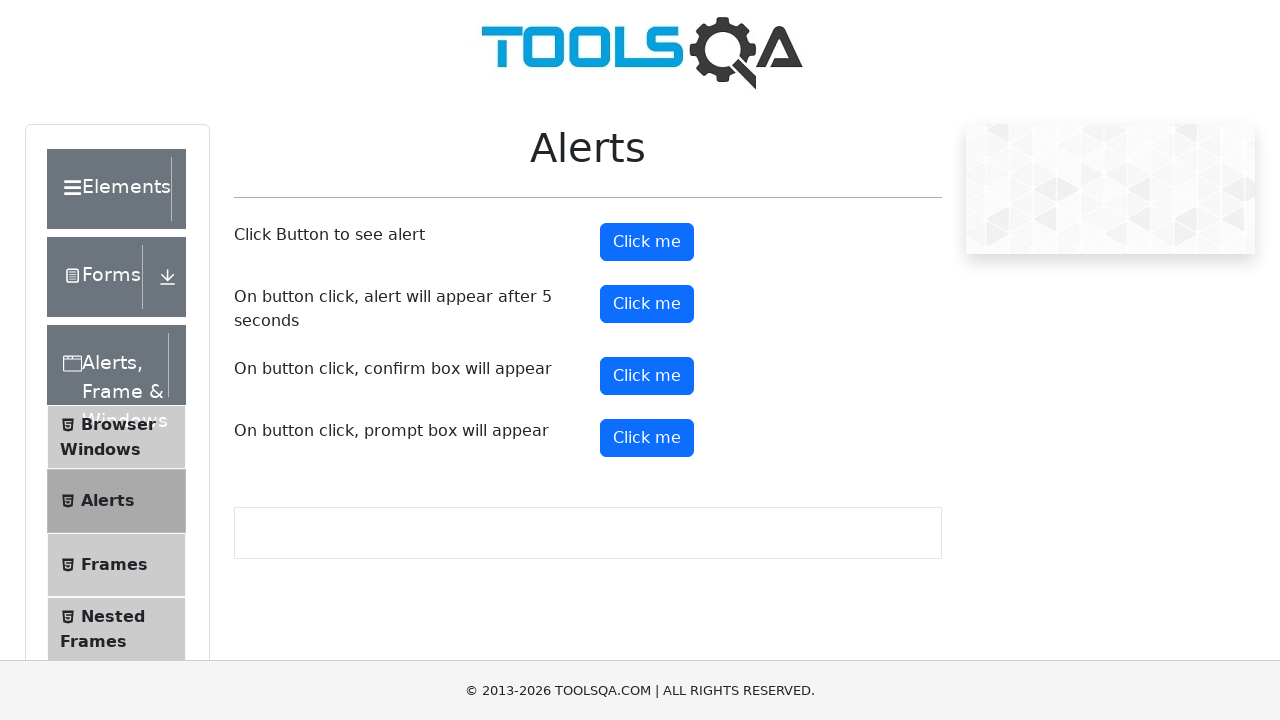

Clicked button to trigger simple alert dialog at (647, 242) on #alertButton
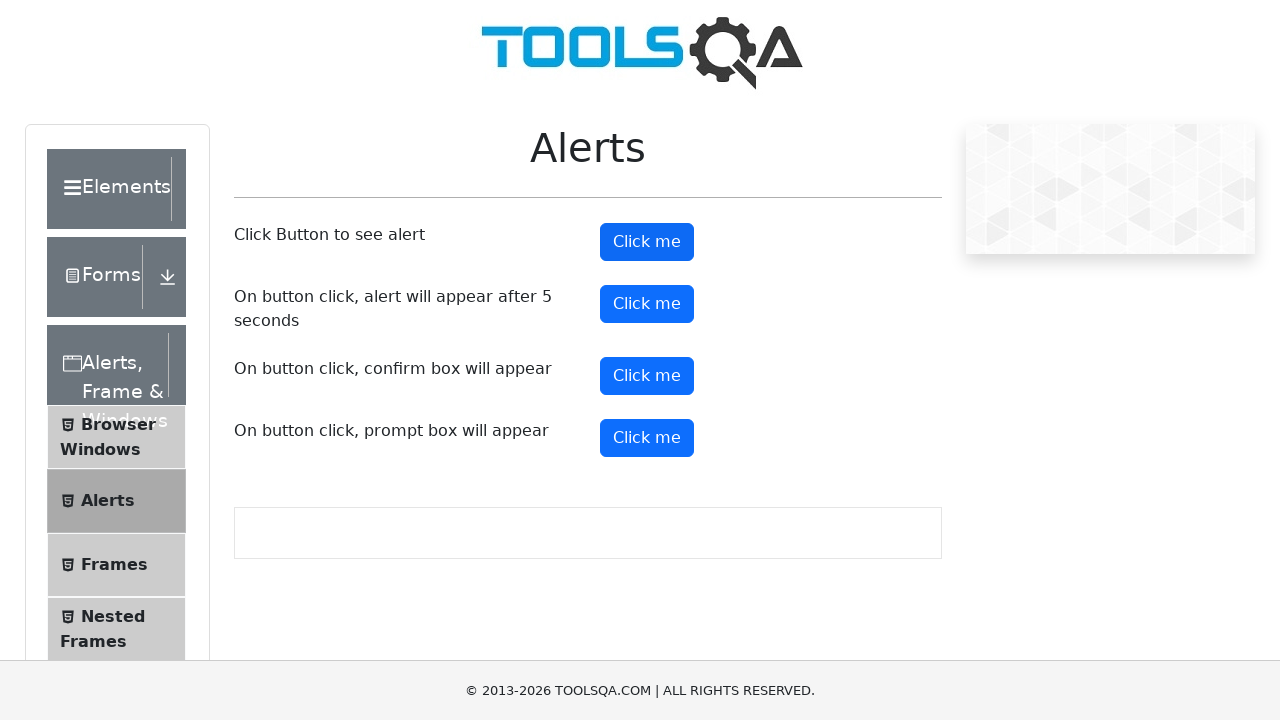

Set up dialog handler to accept alert
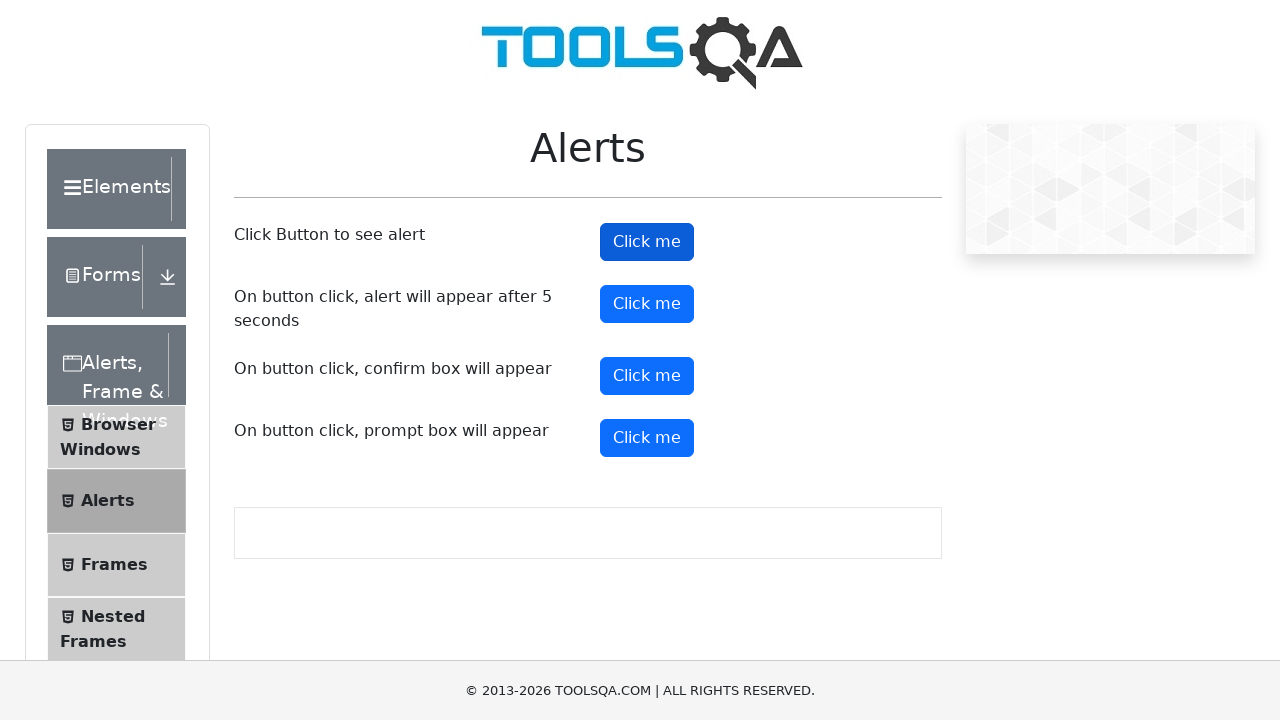

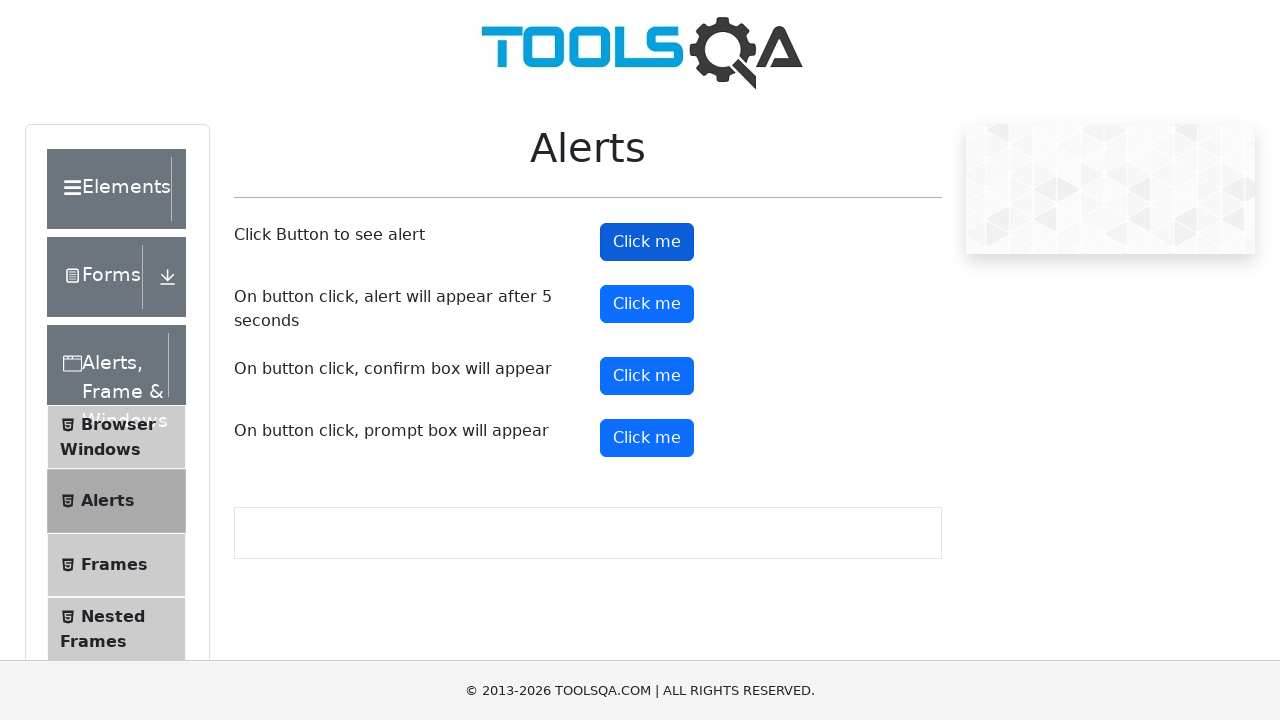